Tests that a newly added todo item appears as the last item in the list after adding multiple items

Starting URL: https://demo.playwright.dev/todomvc

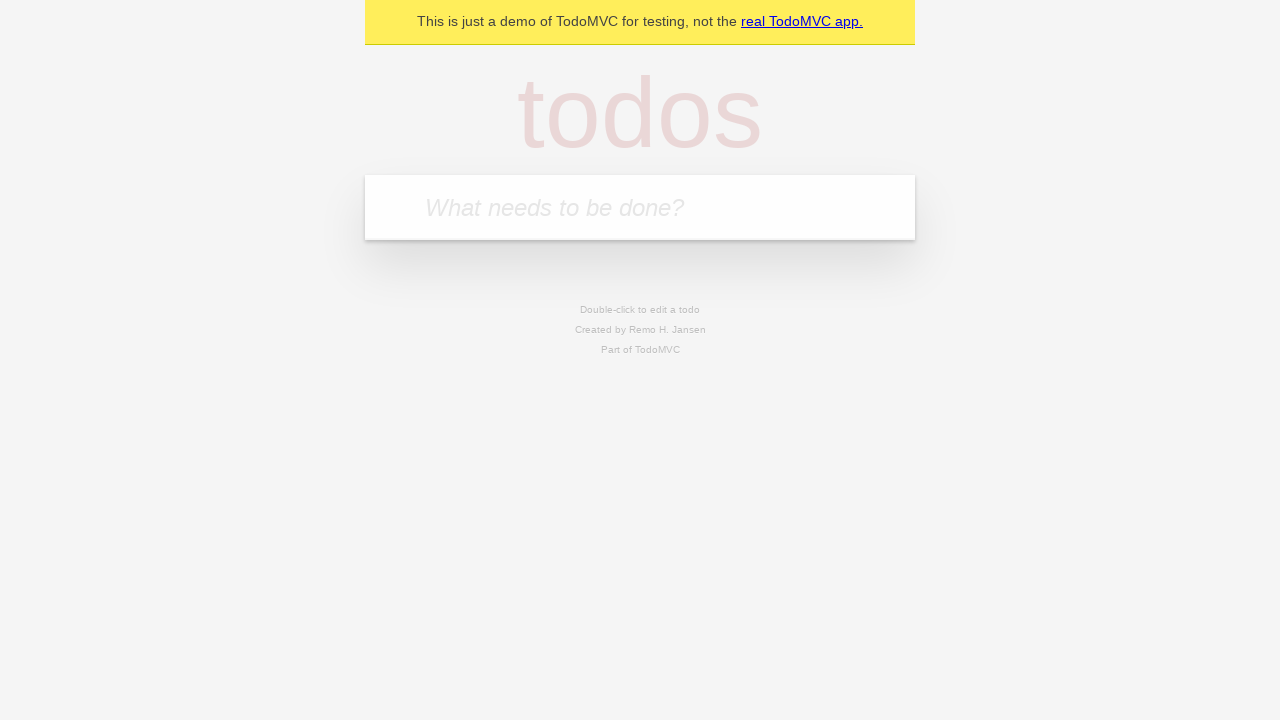

Located the new todo input field
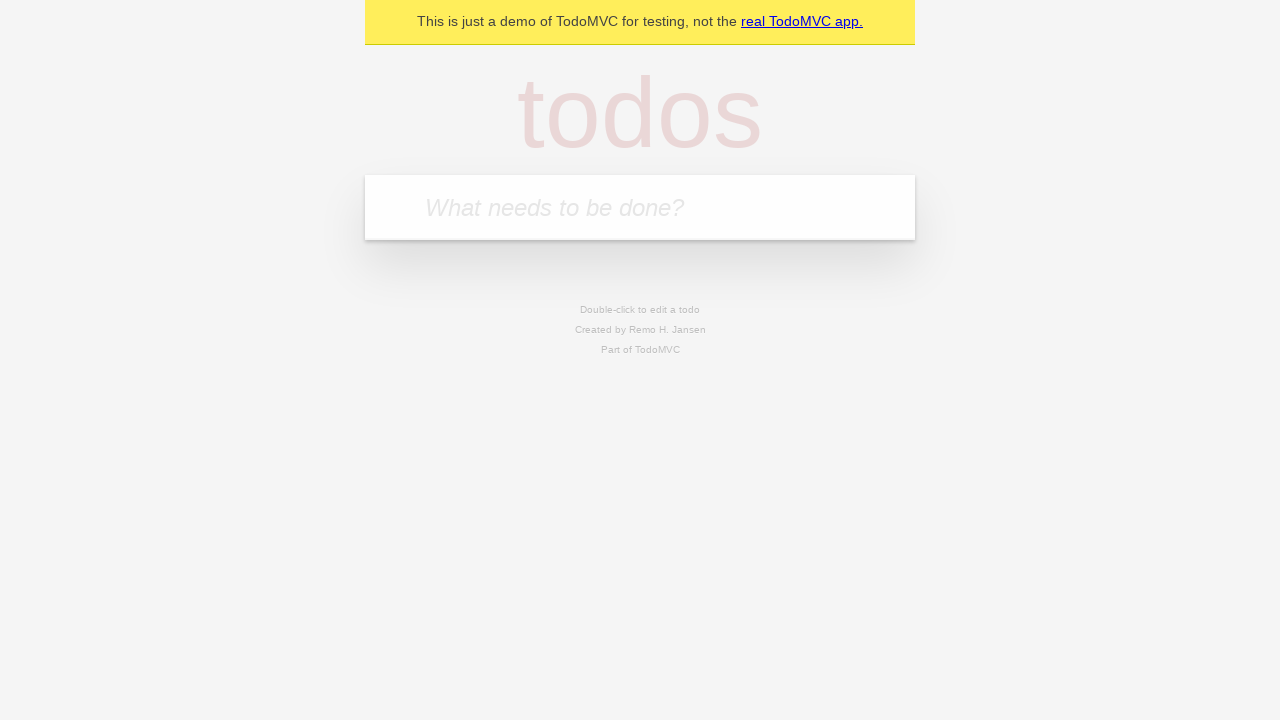

Filled new todo input with 'complete code challenge for reach' on input.new-todo
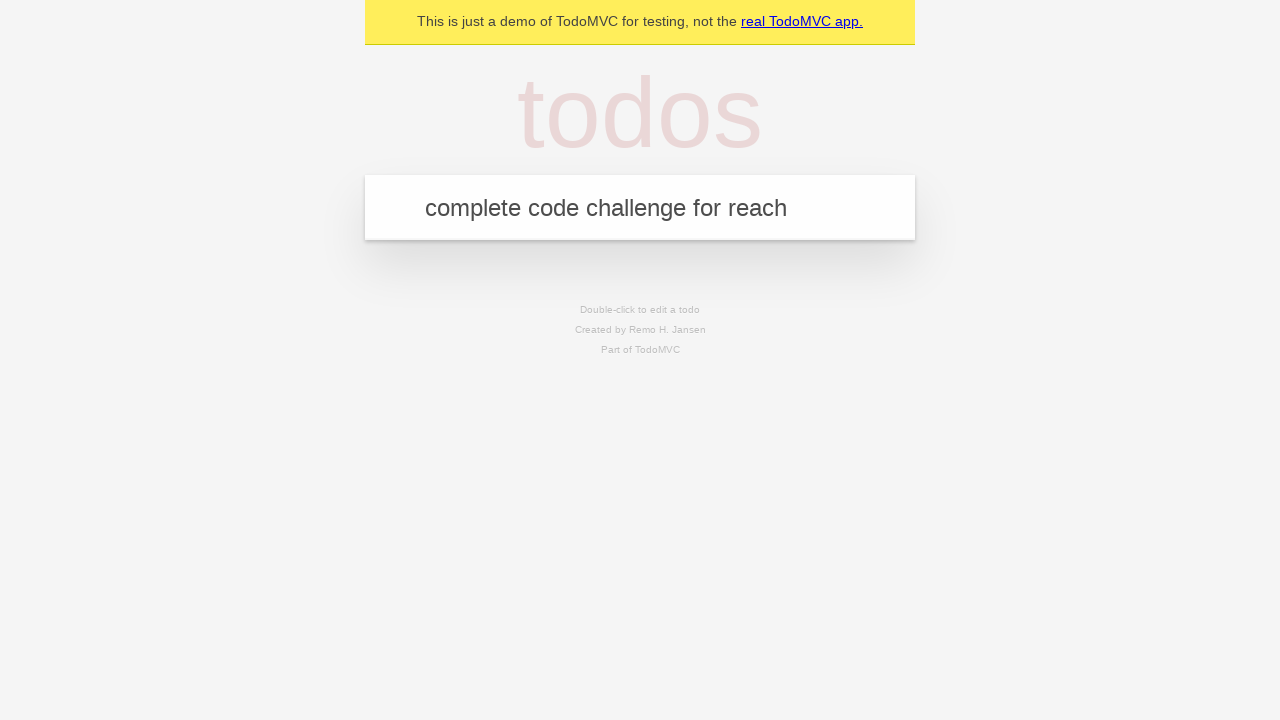

Pressed Enter to add todo item 'complete code challenge for reach' on input.new-todo
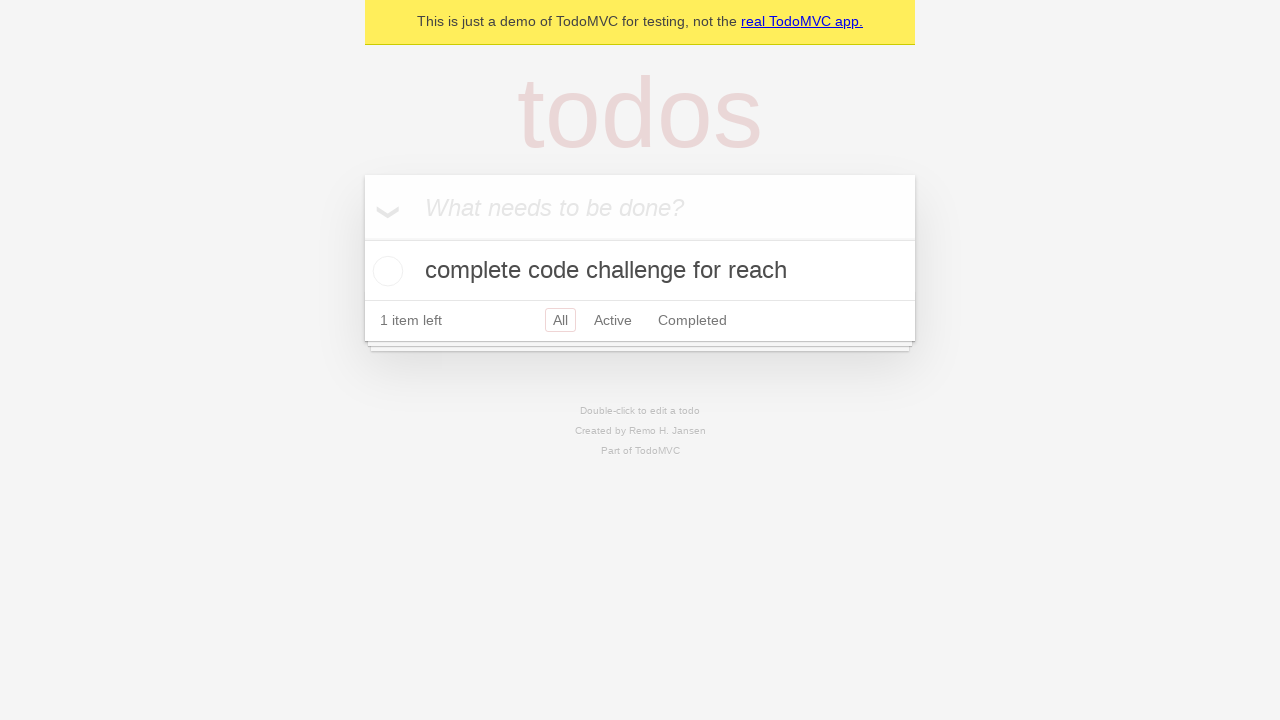

Filled new todo input with 'ensure coverage for all items is automated' on input.new-todo
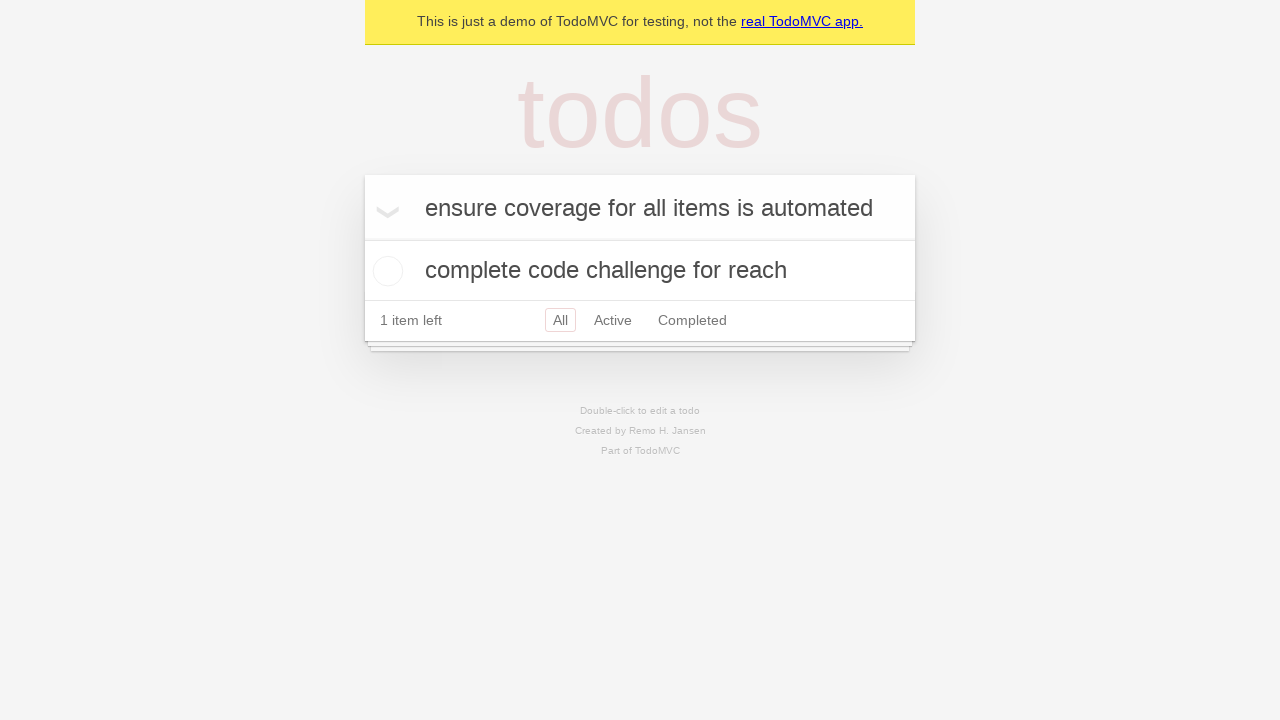

Pressed Enter to add todo item 'ensure coverage for all items is automated' on input.new-todo
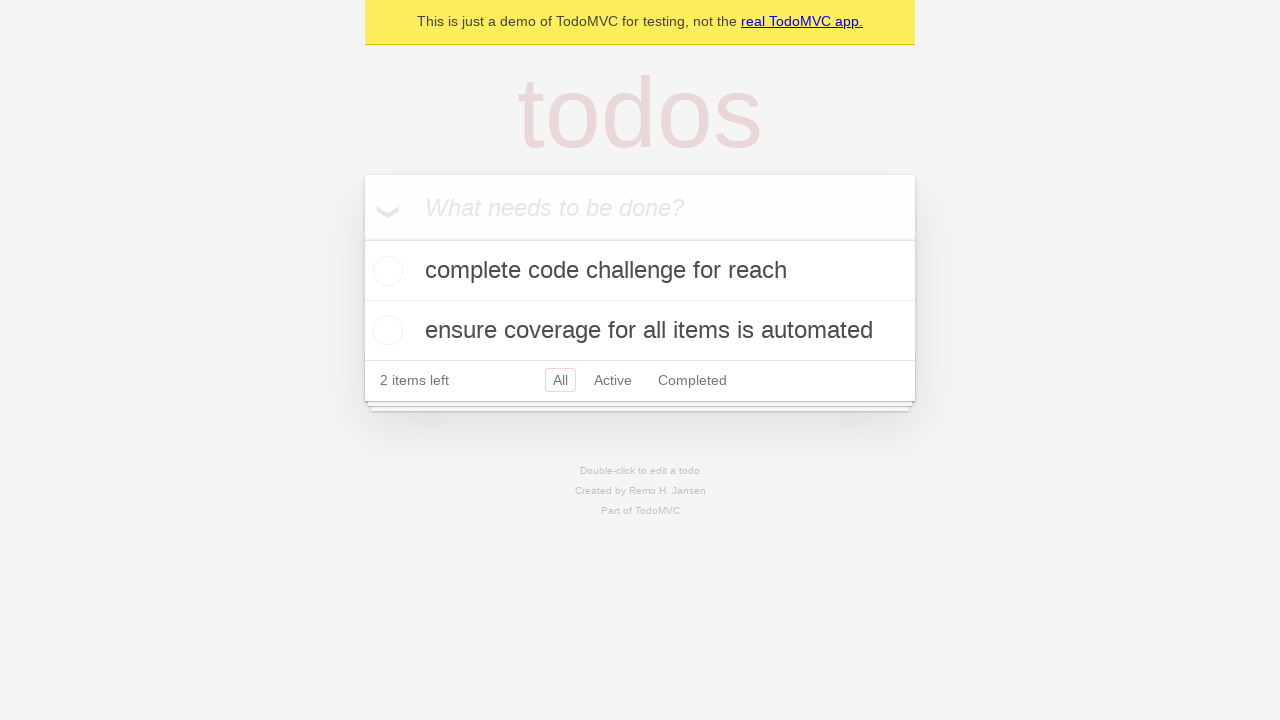

Filled new todo input with 'check the new todo item appears last' on input.new-todo
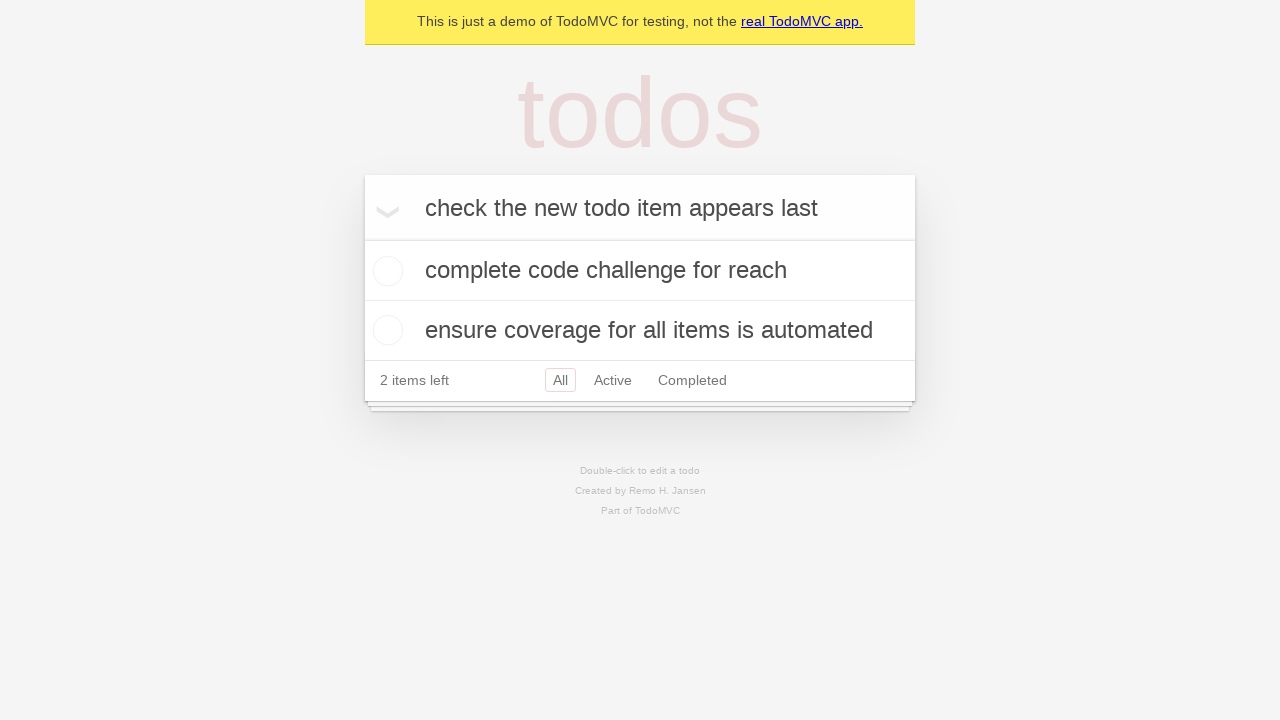

Pressed Enter to add new todo item 'check the new todo item appears last' on input.new-todo
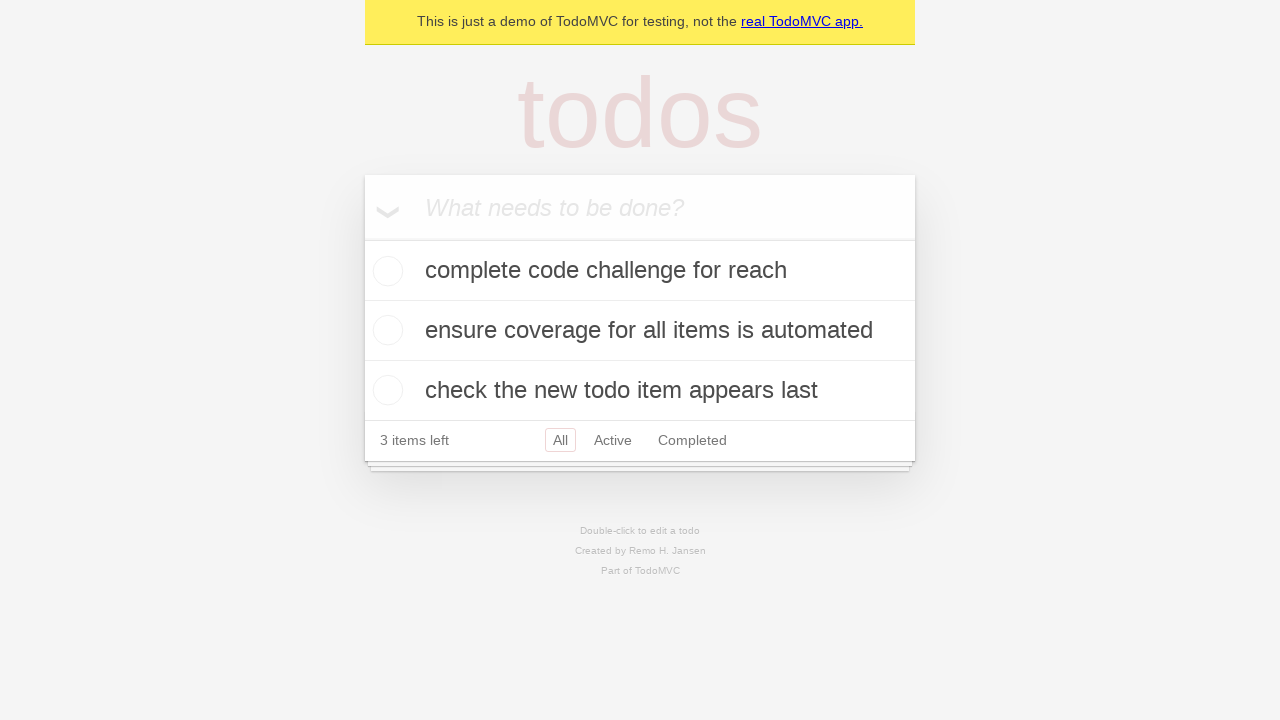

Located all todo title labels
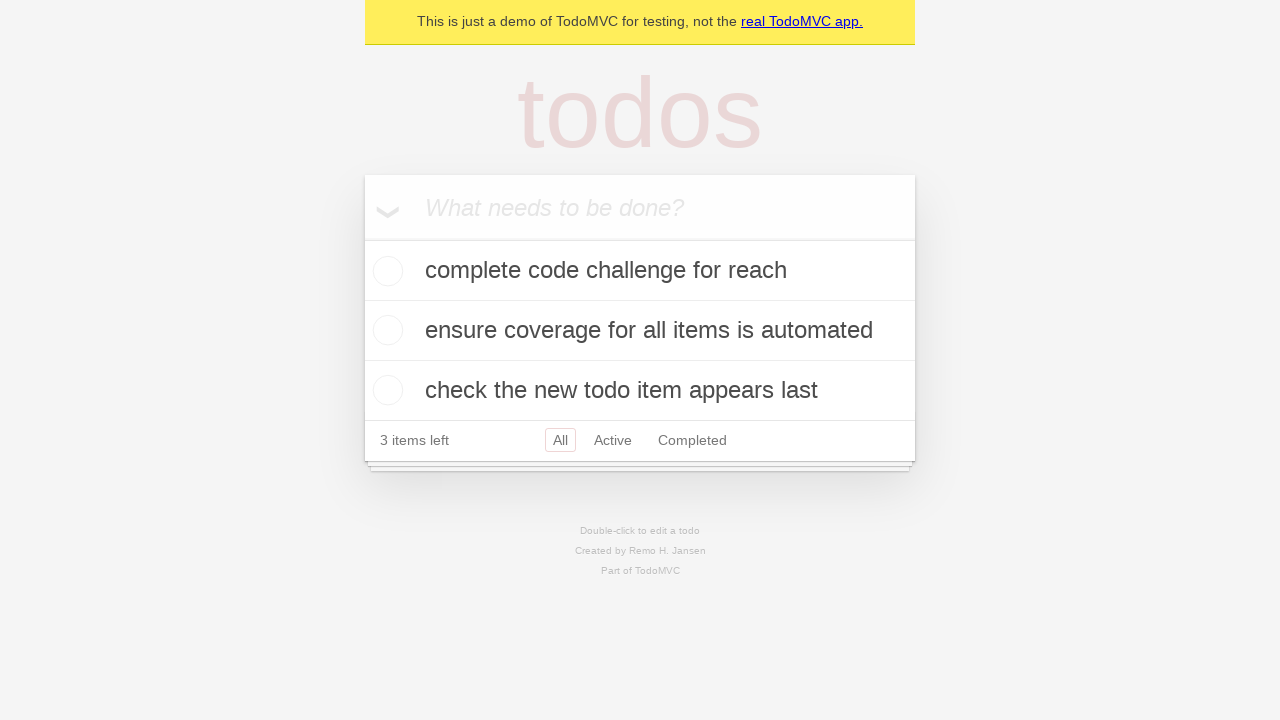

Retrieved all todo item texts: 3 items found
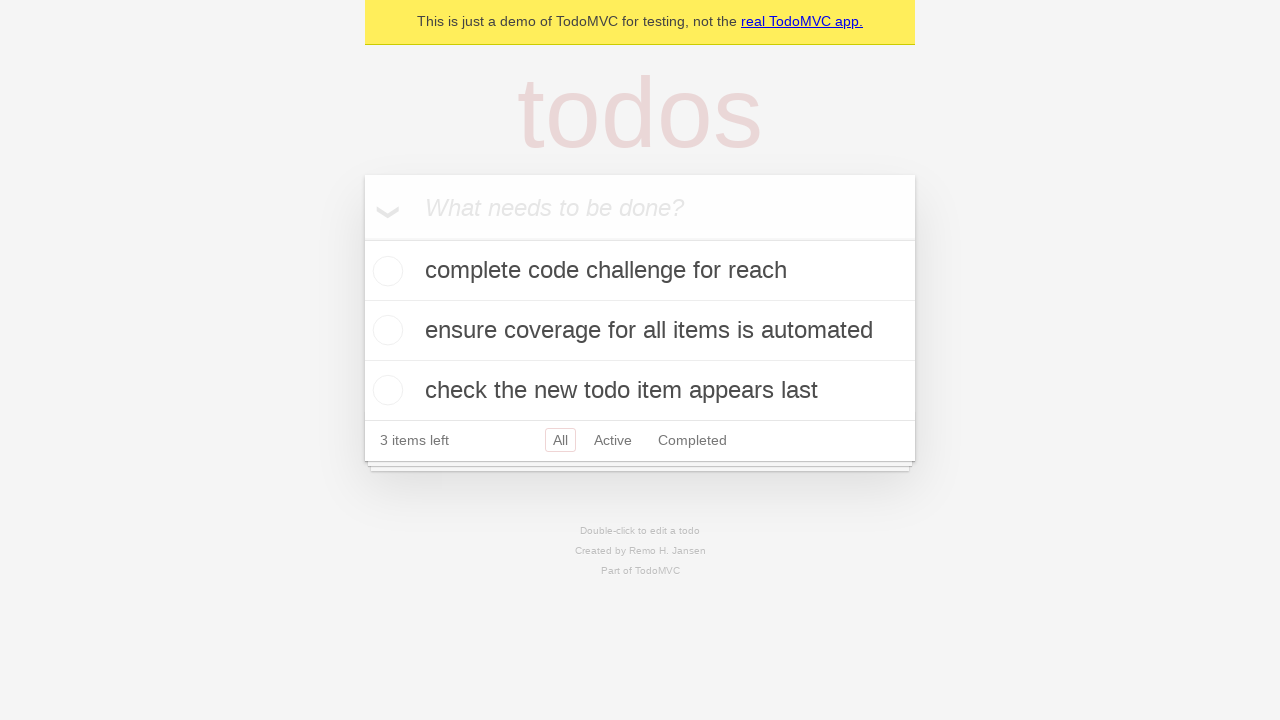

Verified that the last todo item 'check the new todo item appears last' matches the newly added item
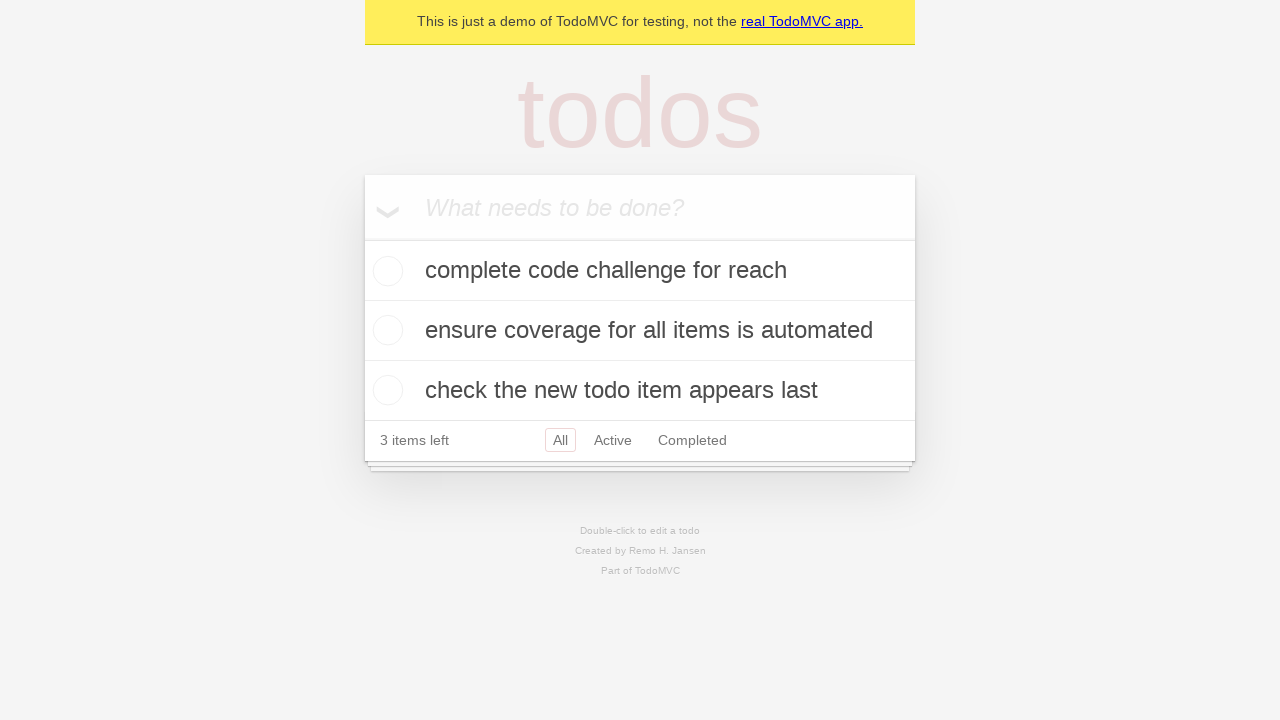

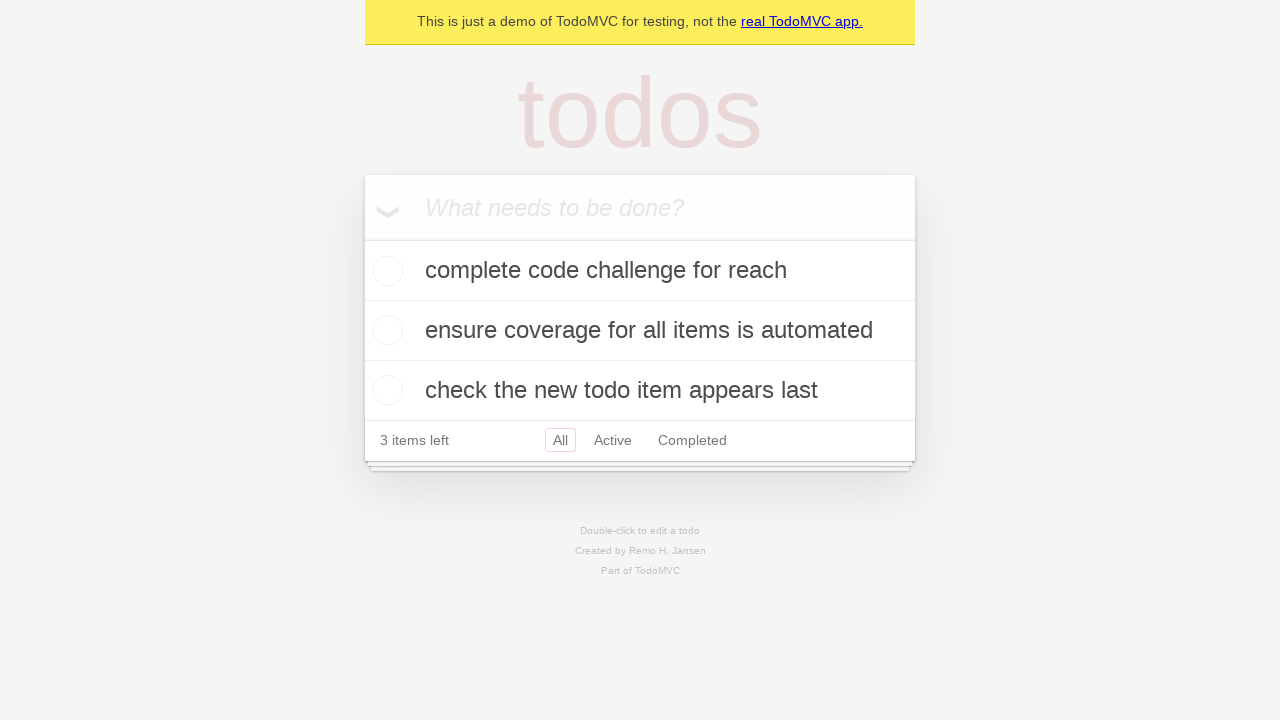